Tests deleting a row from the web table by clicking the delete button for a specific record

Starting URL: https://demoqa.com/webtables

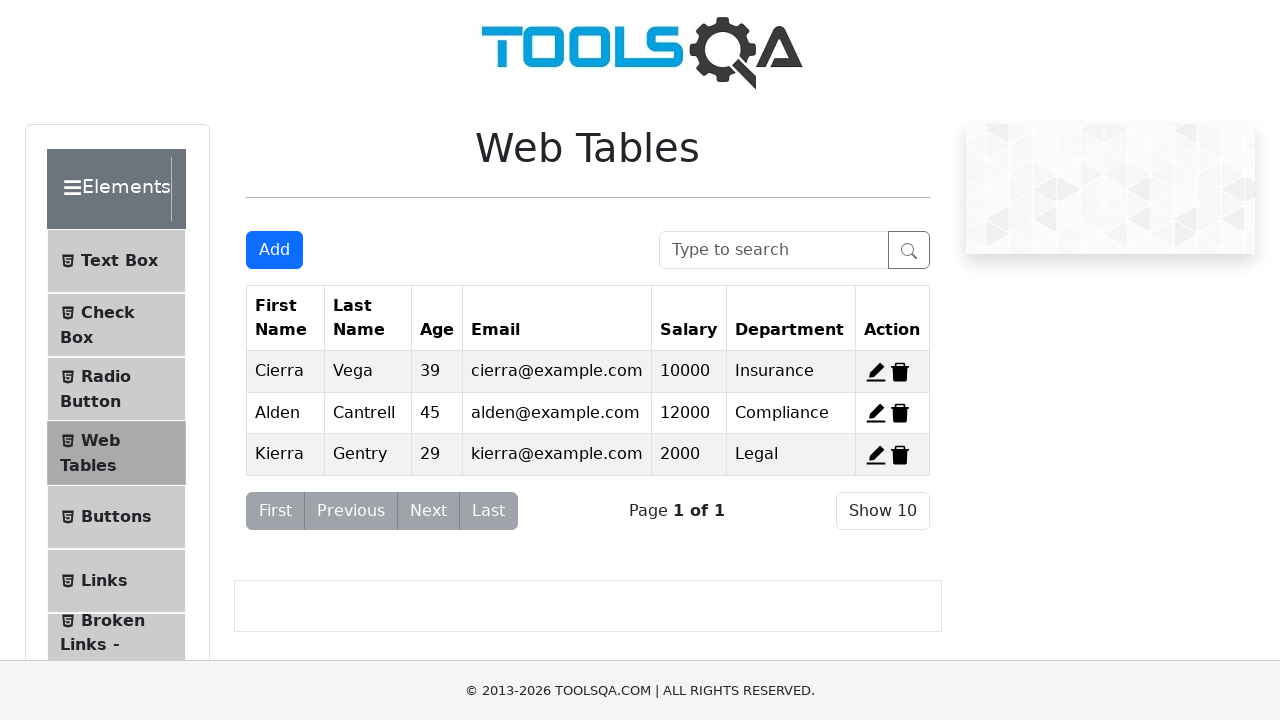

Clicked delete button for record 2 at (900, 413) on #delete-record-2
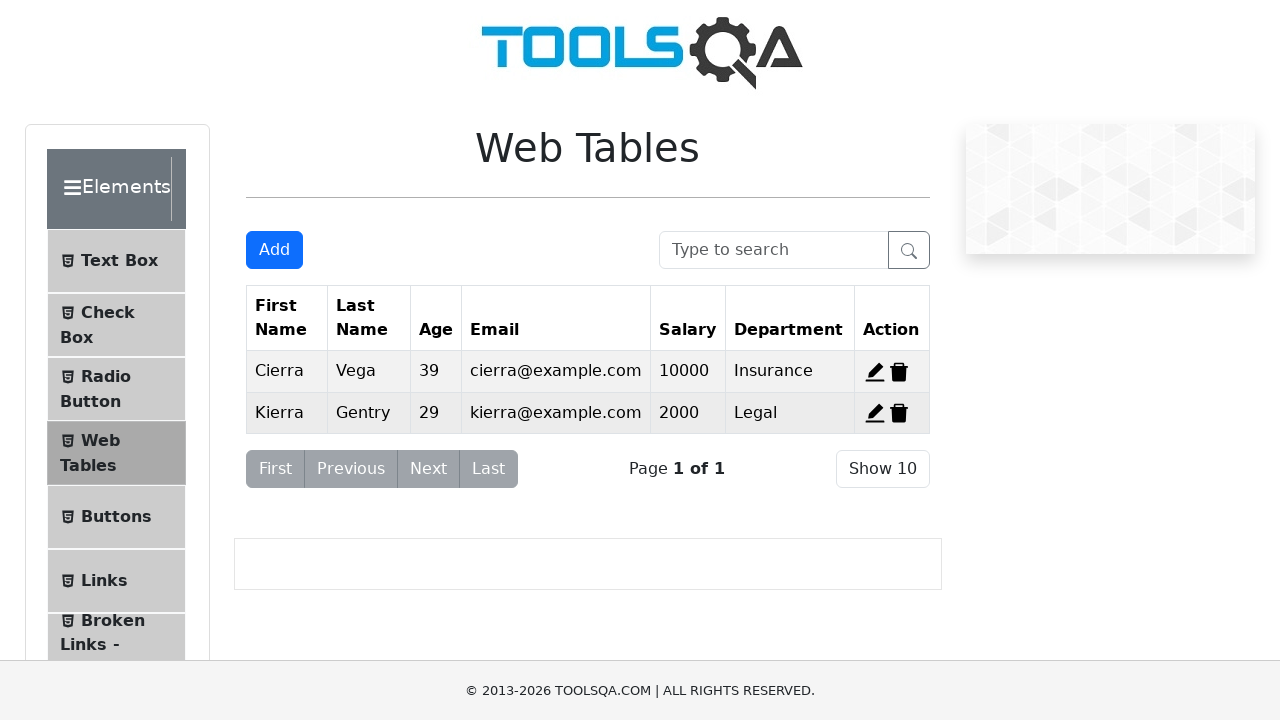

Waited 500ms for deletion to complete
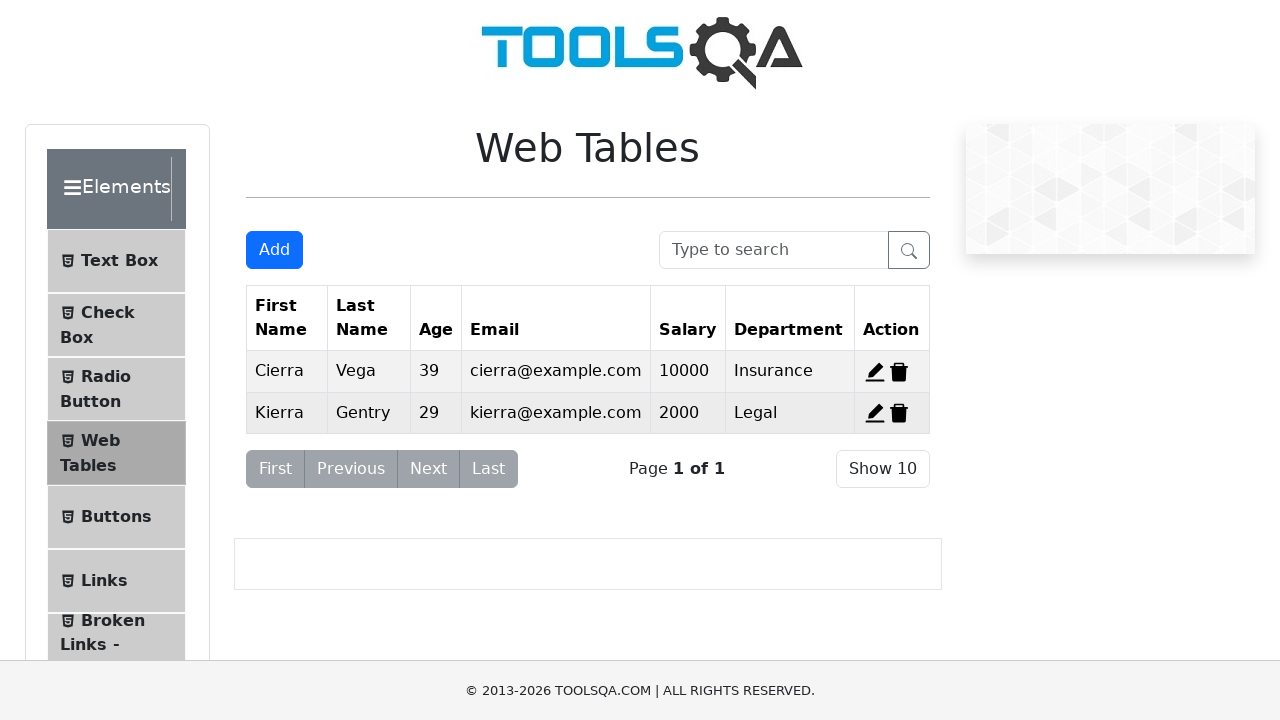

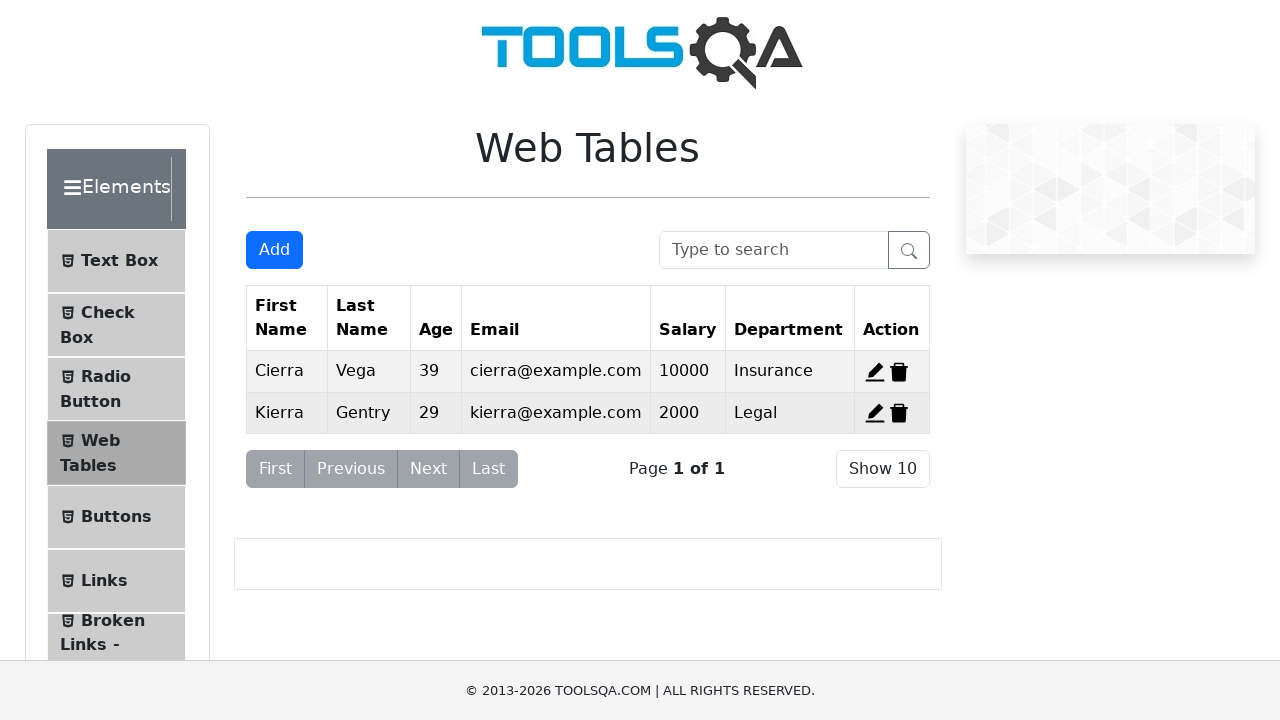